Tests JavaScript prompt alert by entering text and accepting it

Starting URL: https://automationfc.github.io/basic-form/index.html

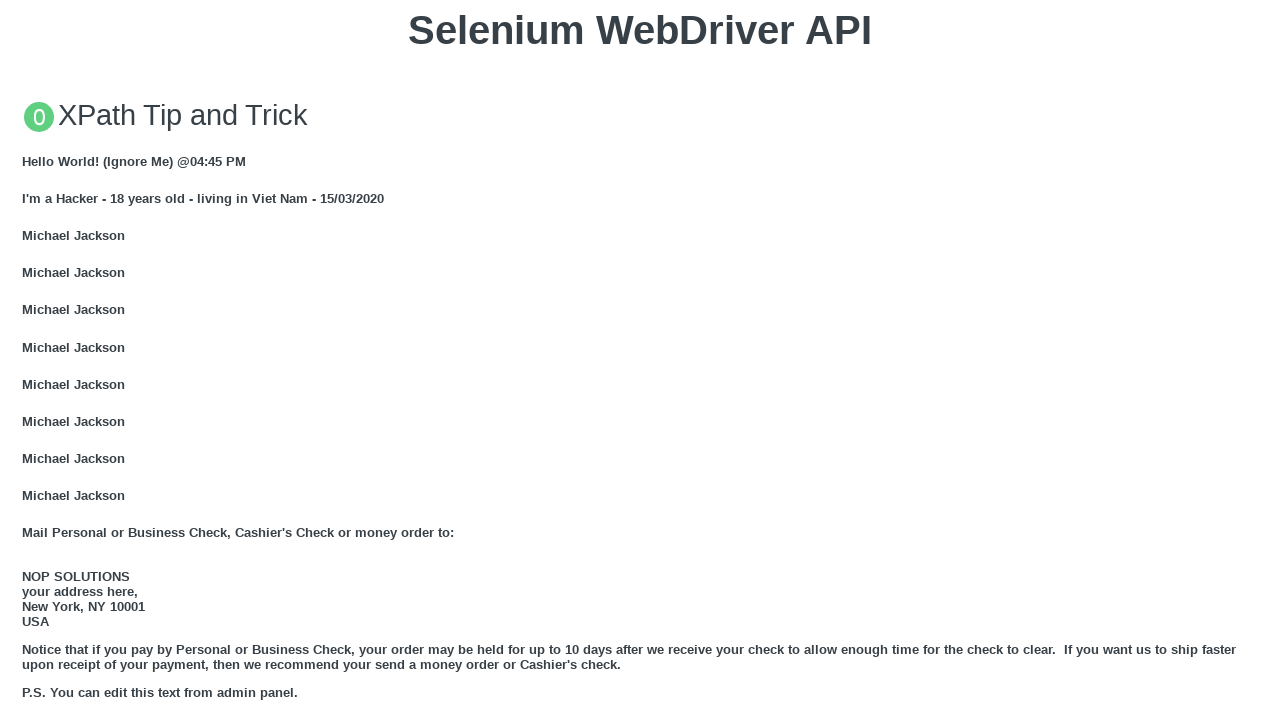

Set up dialog handler to accept prompt with text 'uchiha_itachi'
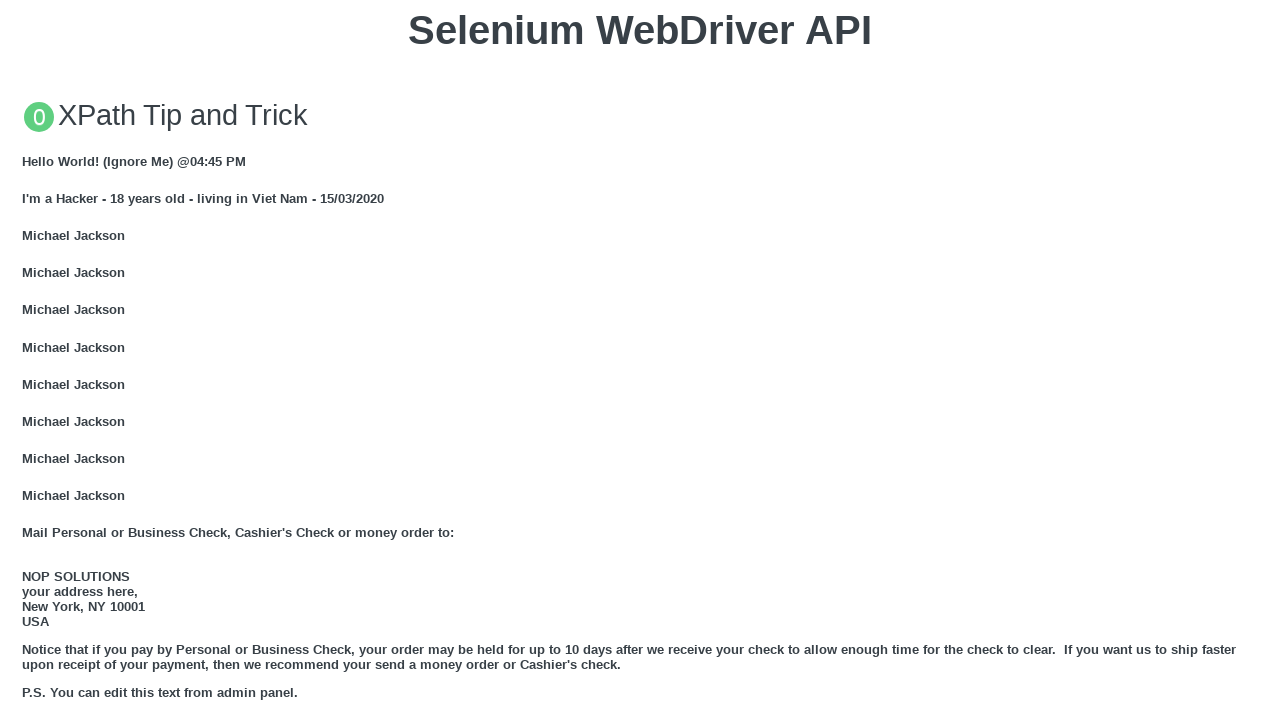

Clicked button to trigger JavaScript prompt alert at (640, 360) on xpath=//button[@onclick='jsPrompt()']
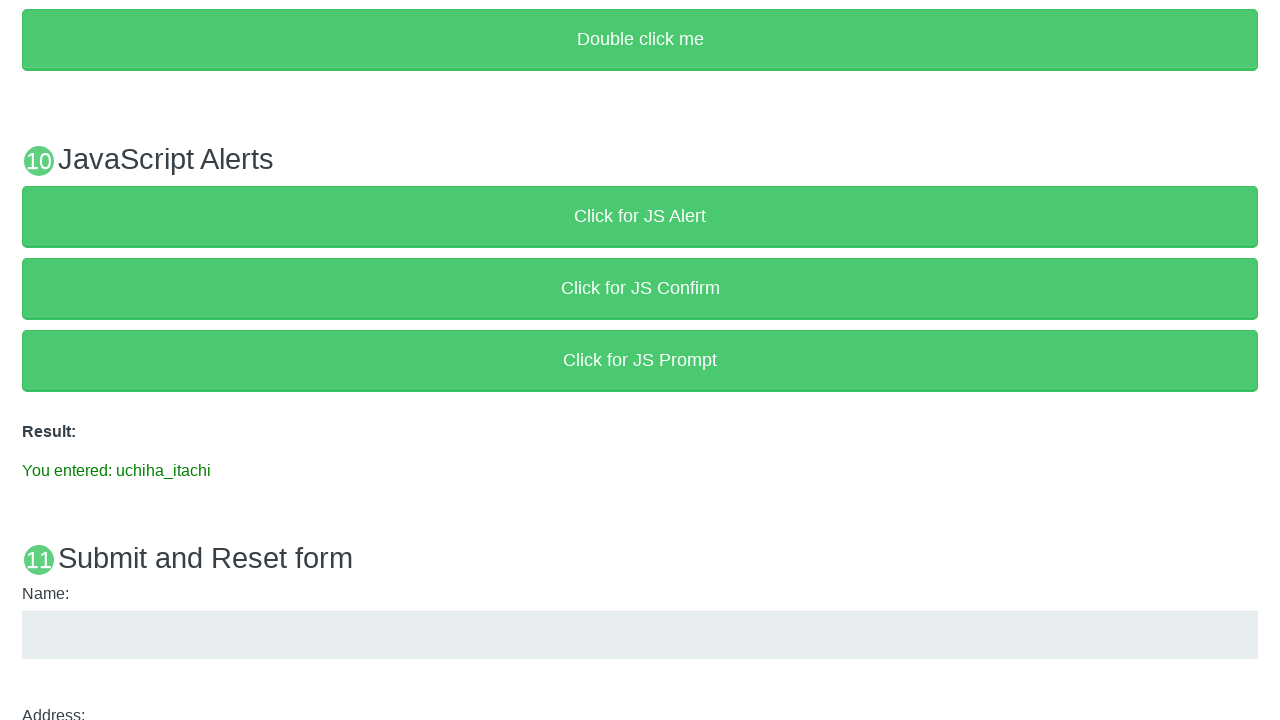

Verified result text displays 'You entered: uchiha_itachi'
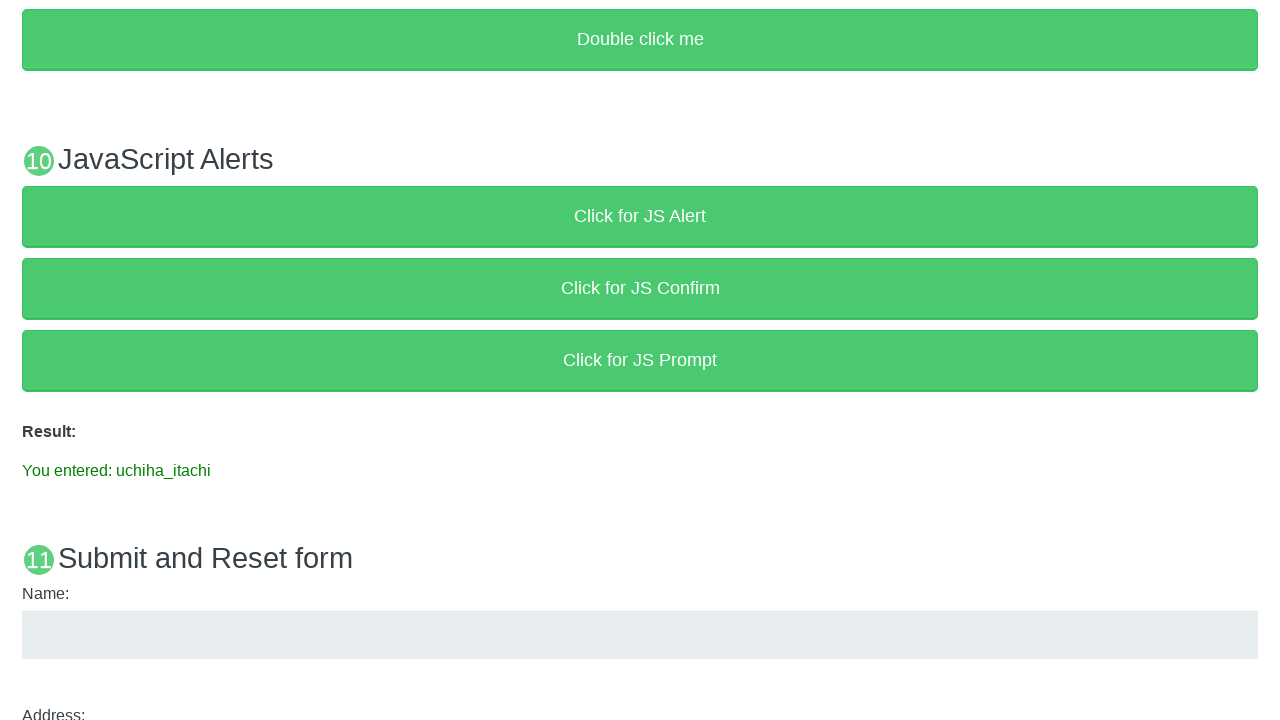

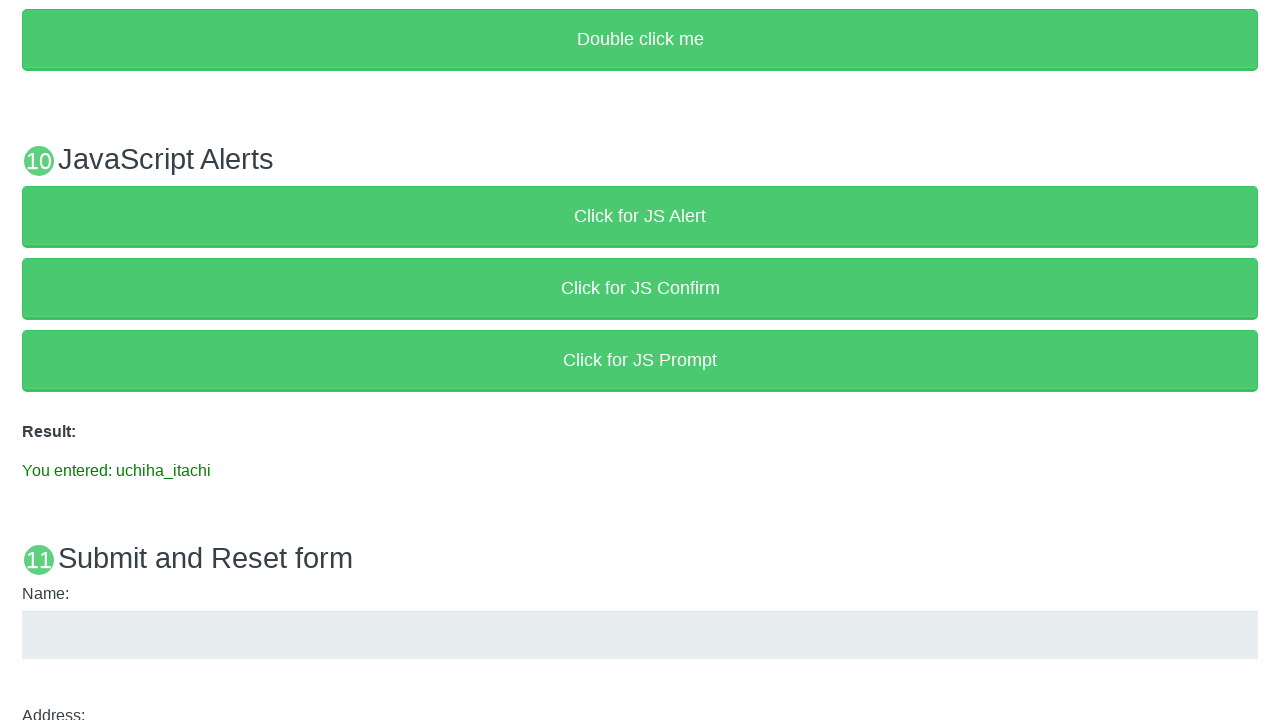